Tests JavaScript information alert by clicking a button to trigger an alert, accepting it, and verifying the success message is displayed.

Starting URL: https://loopcamp.vercel.app/javascript-alerts.html

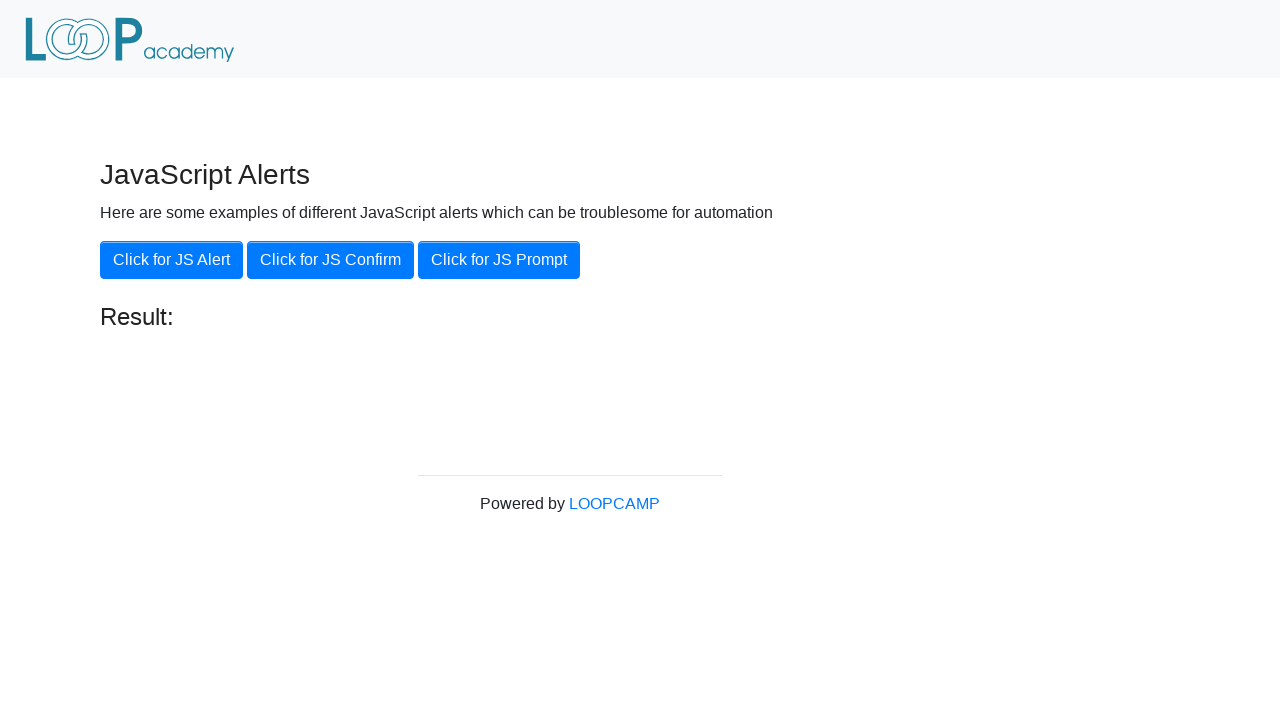

Navigated to JavaScript alerts test page
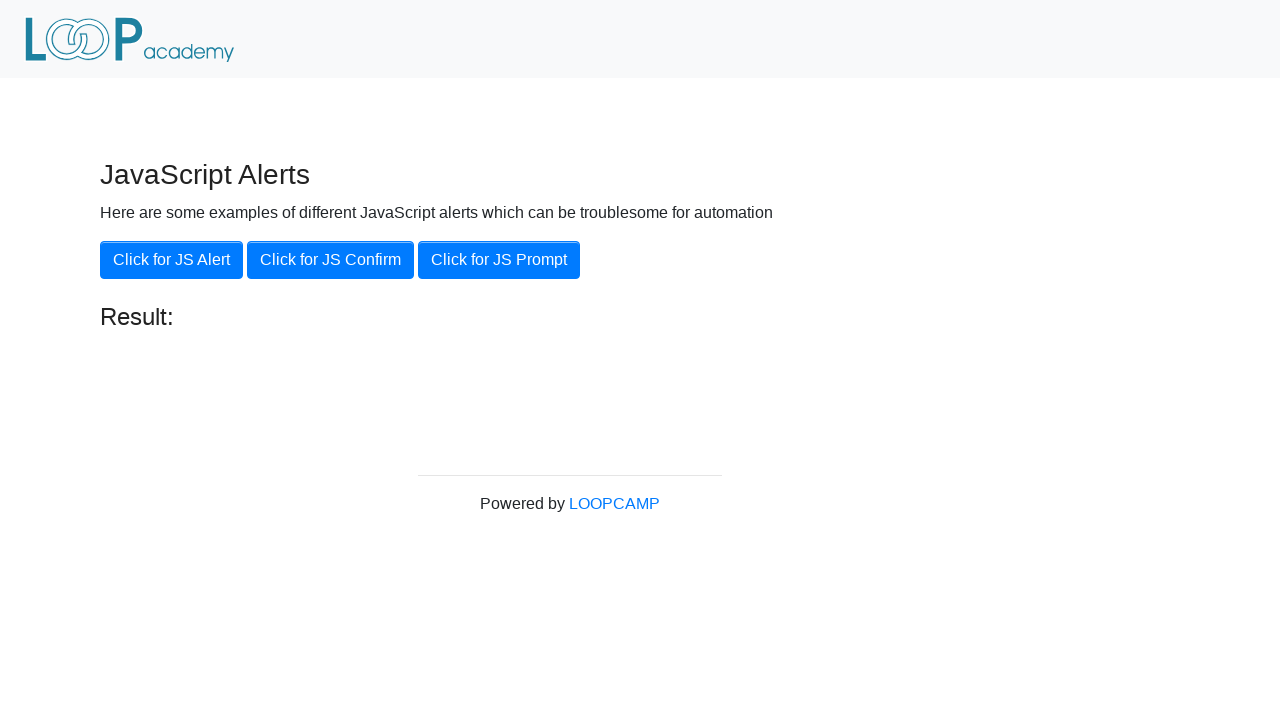

Clicked 'Click for JS Alert' button to trigger information alert at (172, 260) on xpath=//button[.='Click for JS Alert']
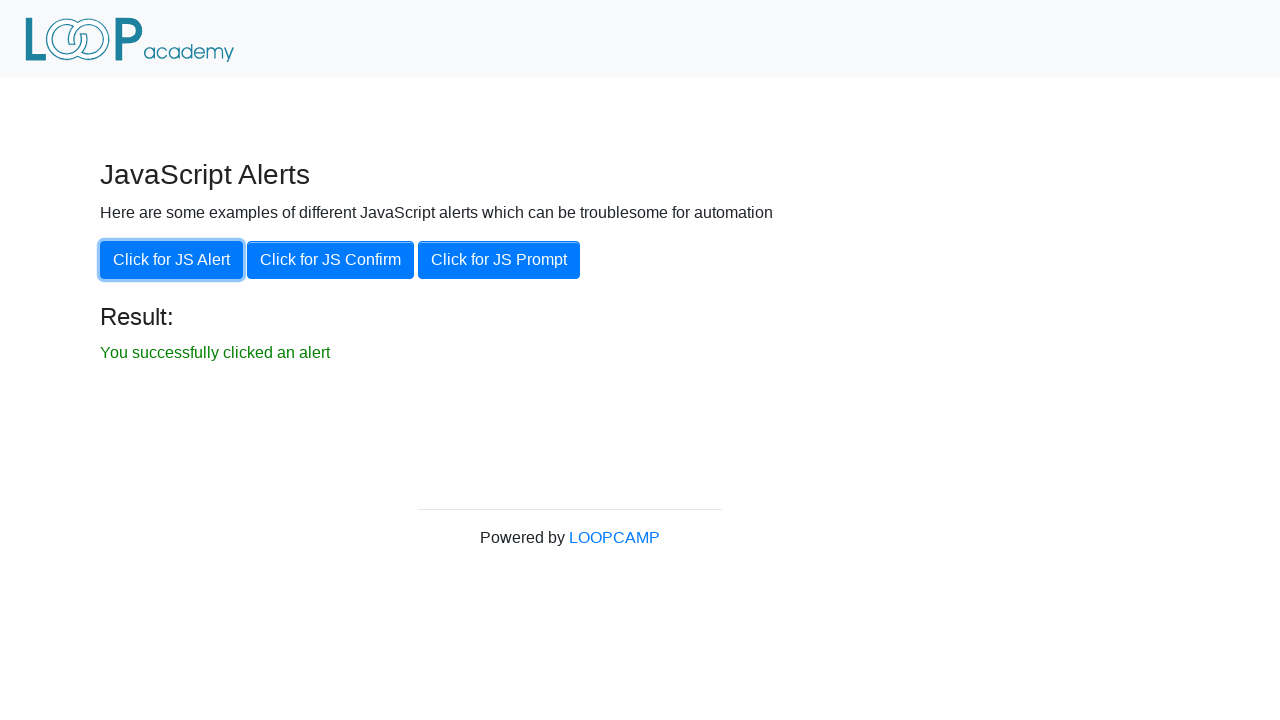

Set up dialog handler to accept the alert
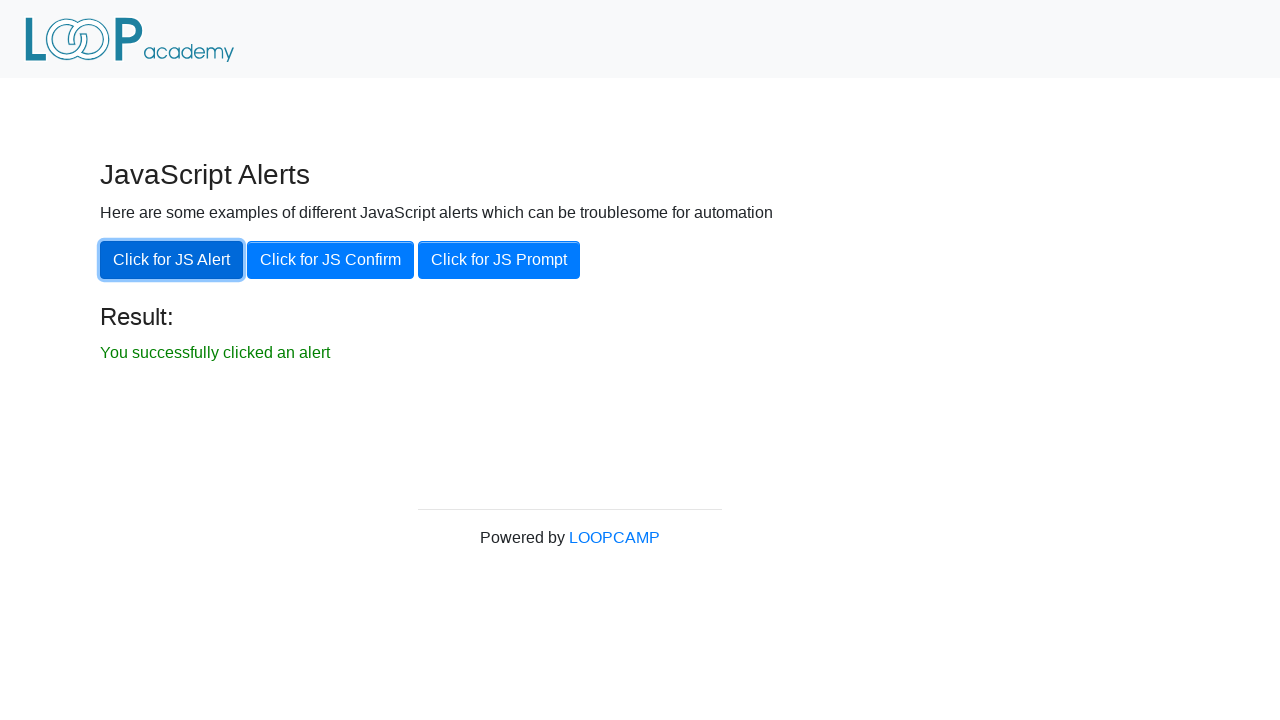

Result message element loaded after accepting alert
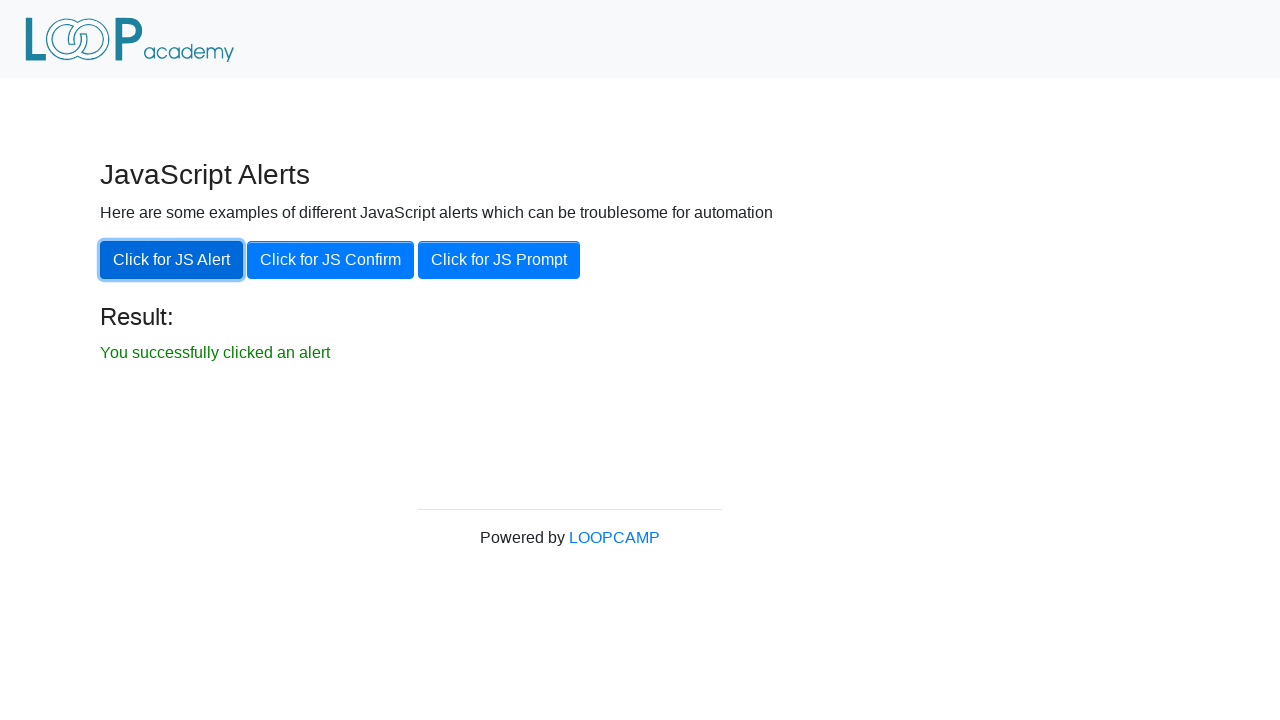

Retrieved result text: 'You successfully clicked an alert'
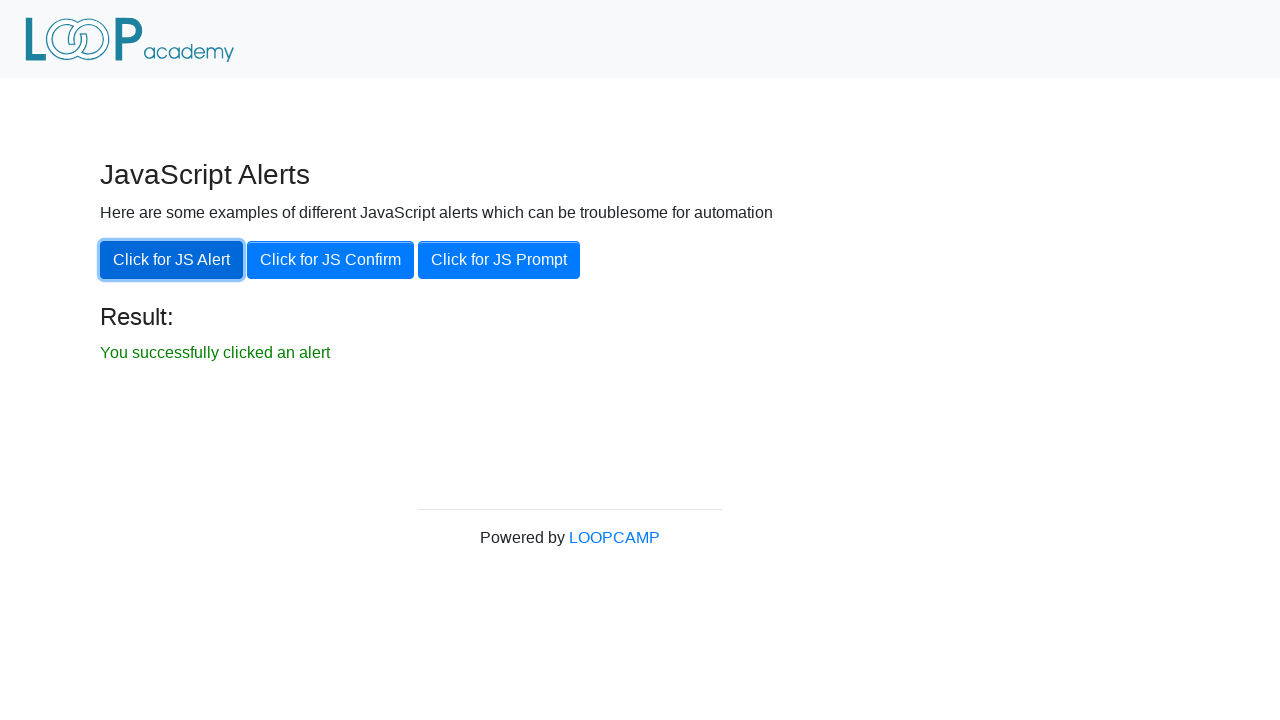

Verified success message 'You successfully clicked an alert' is displayed
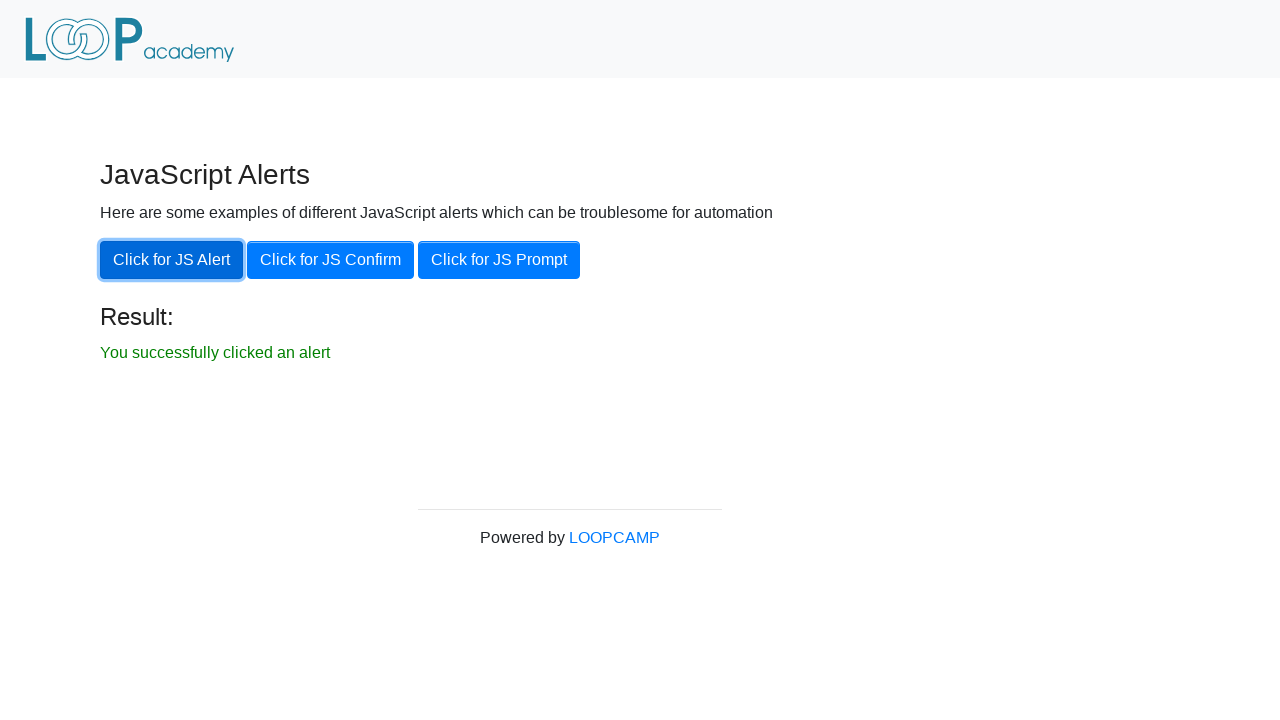

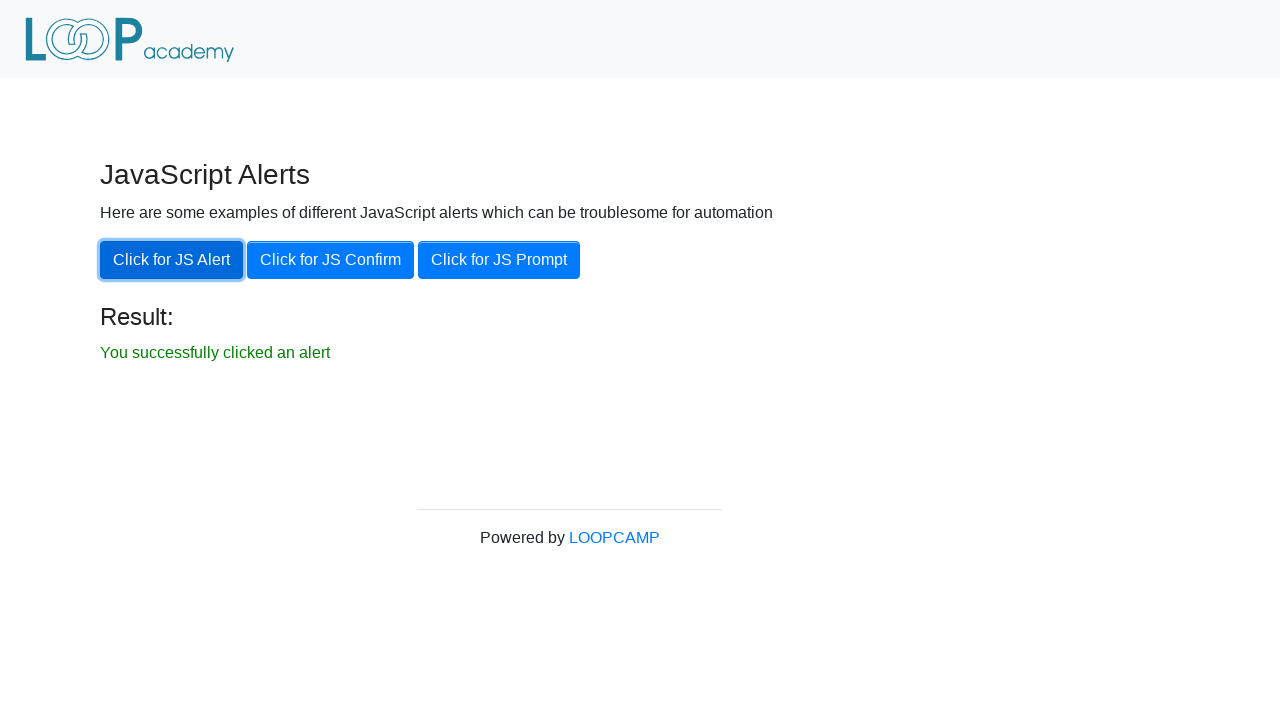